Tests explicit wait functionality by clicking a button that triggers delayed text appearance and then verifying the text appears

Starting URL: http://seleniumpractise.blogspot.com/2016/08/how-to-use-explicit-wait-in-selenium.html

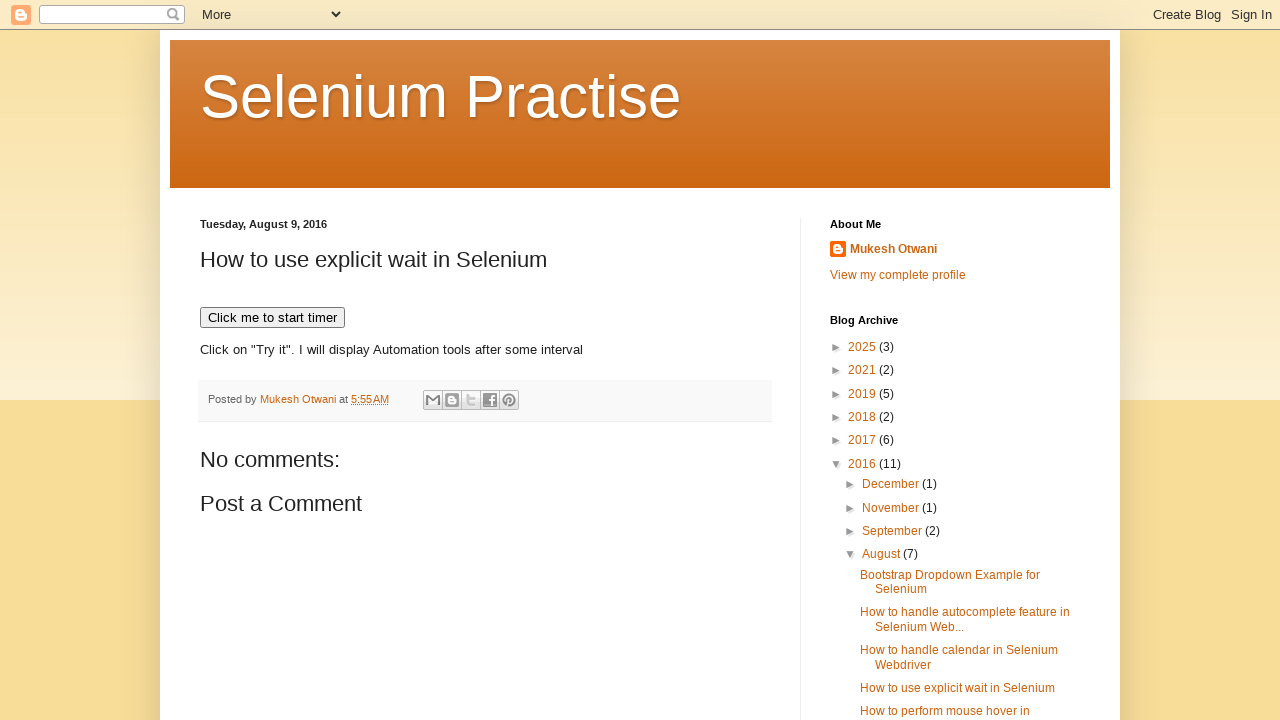

Navigated to explicit wait test page
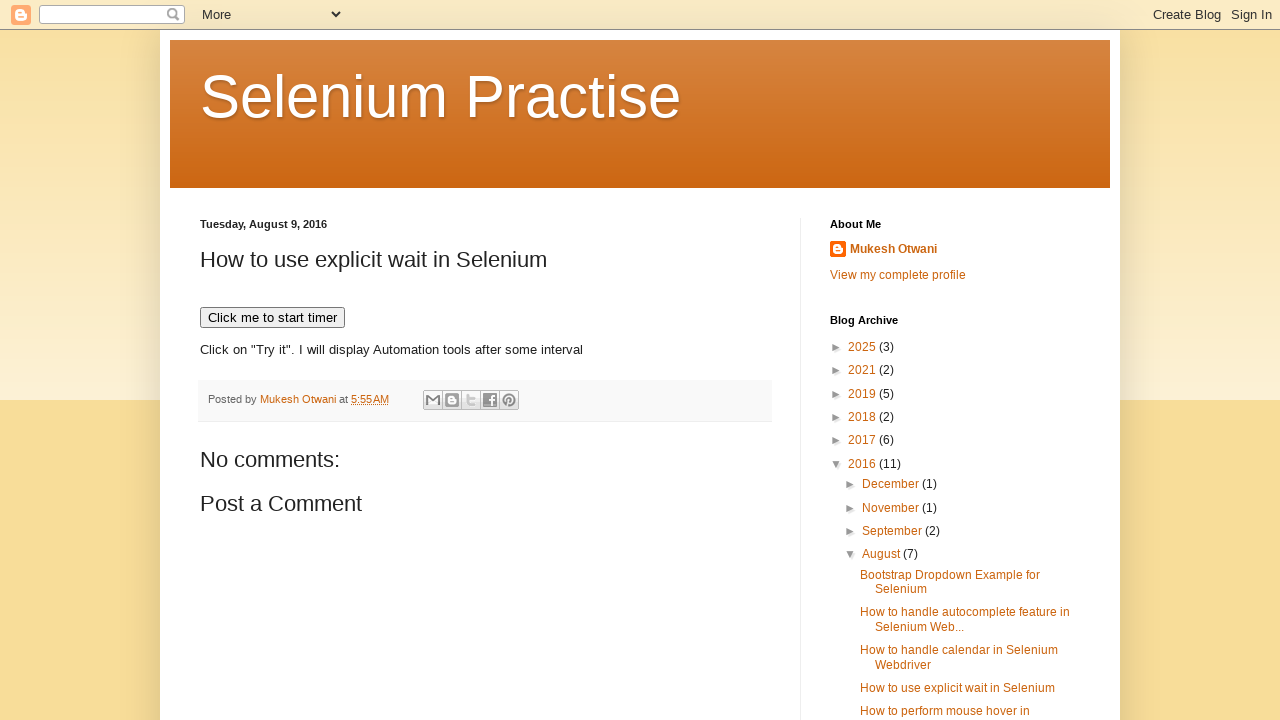

Clicked button to trigger delayed text appearance at (272, 318) on button[onclick='timedText()']
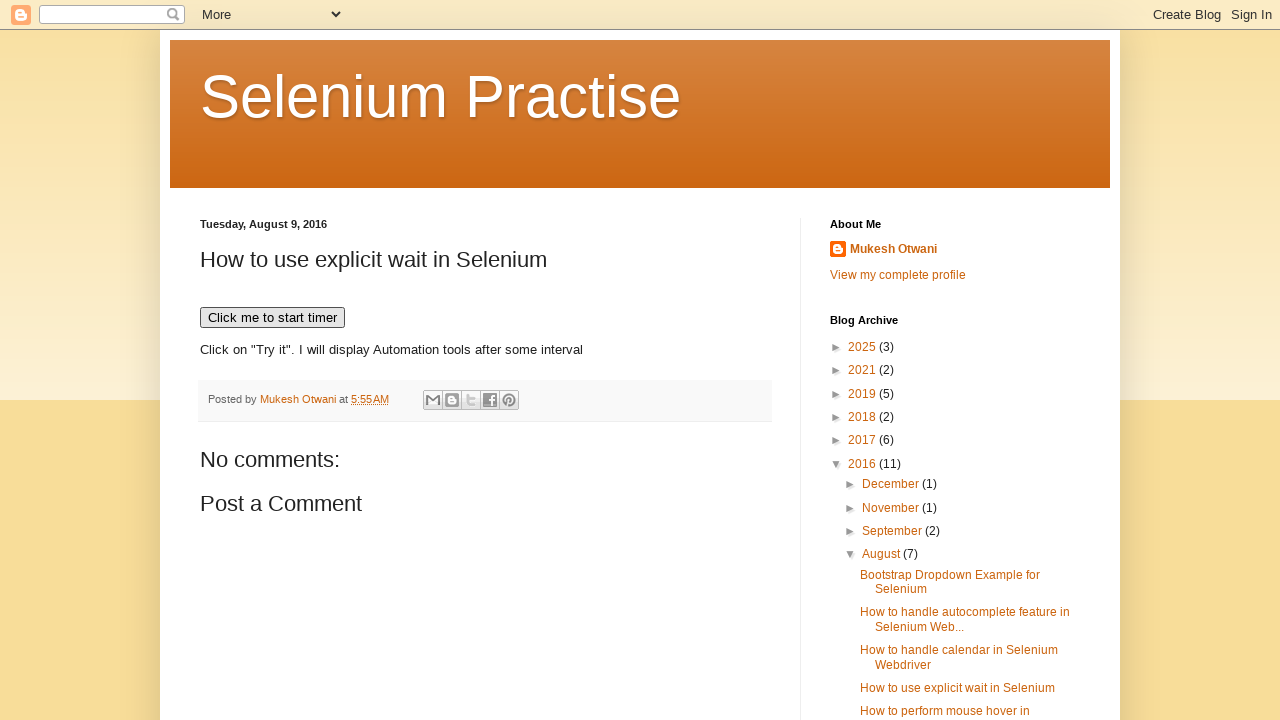

WebDriver text appeared after explicit wait
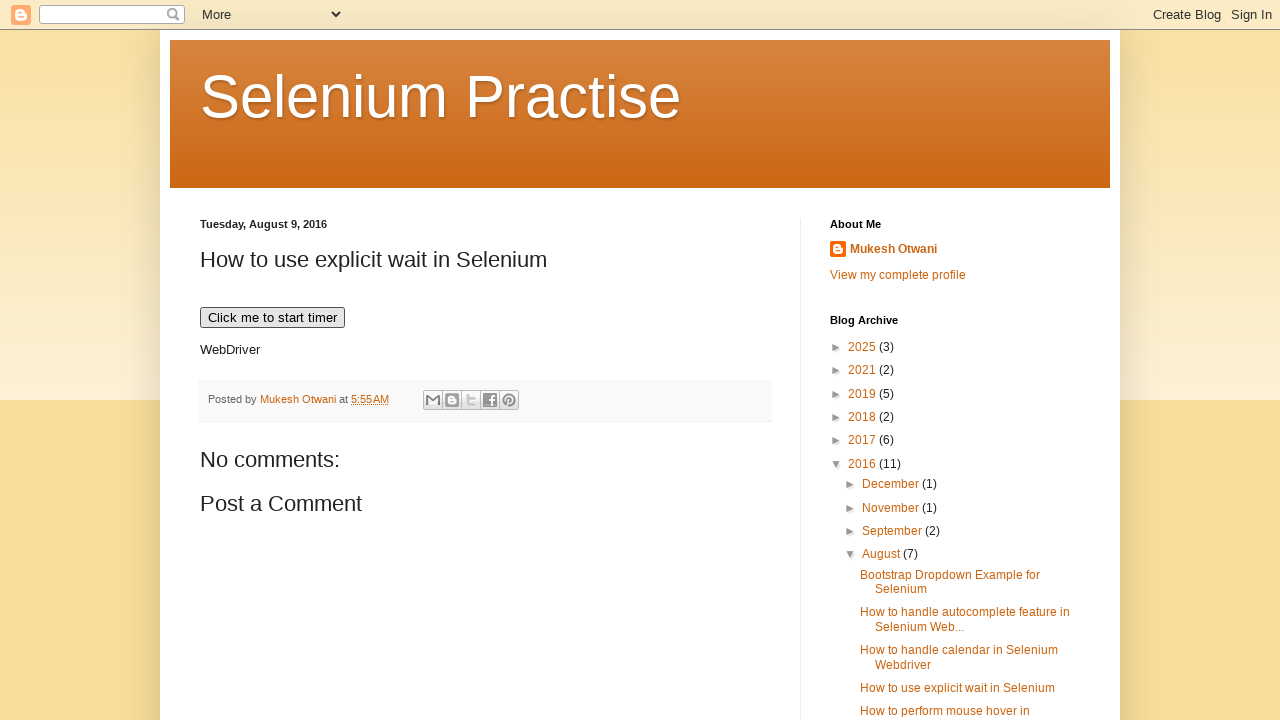

Located WebDriver text element
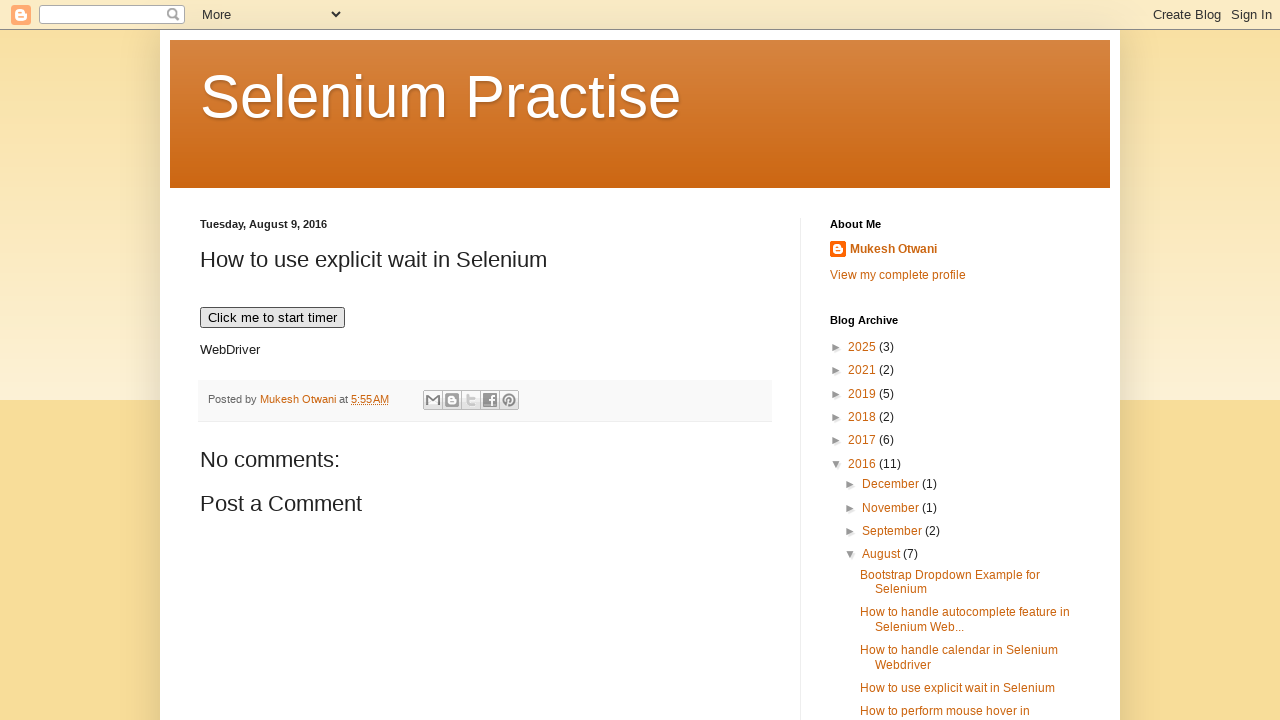

Verified WebDriver text content: WebDriver
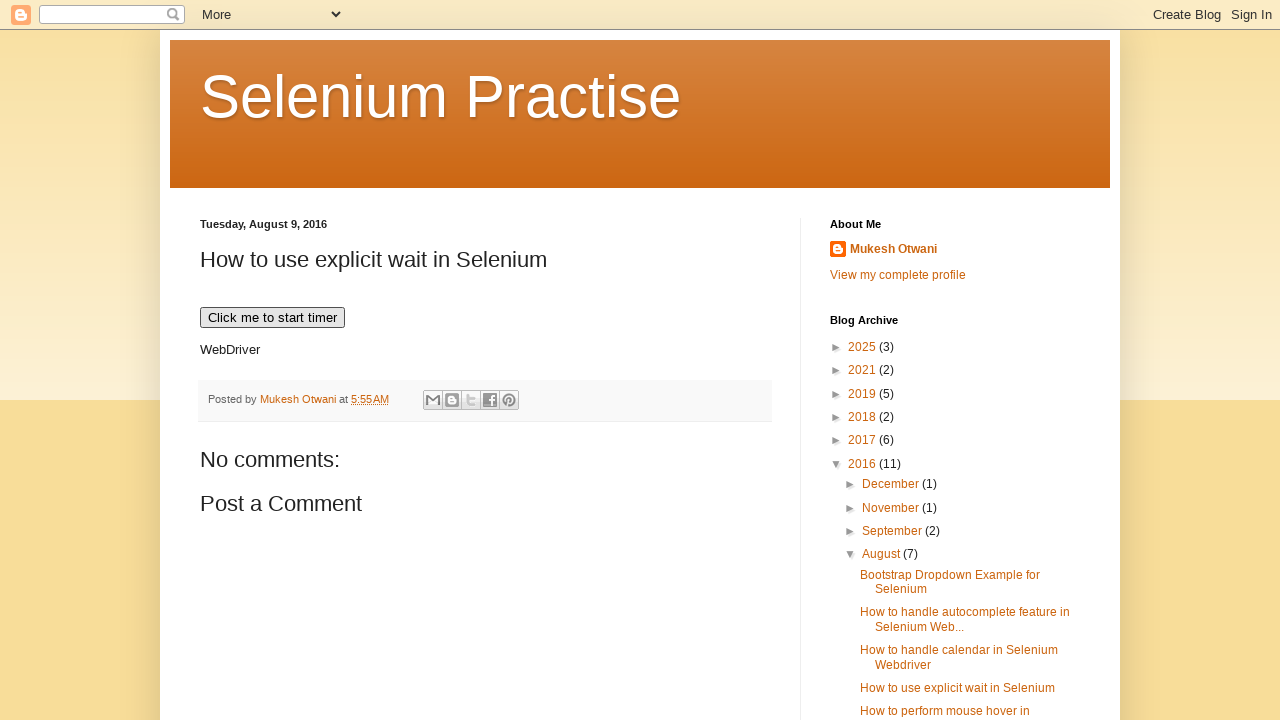

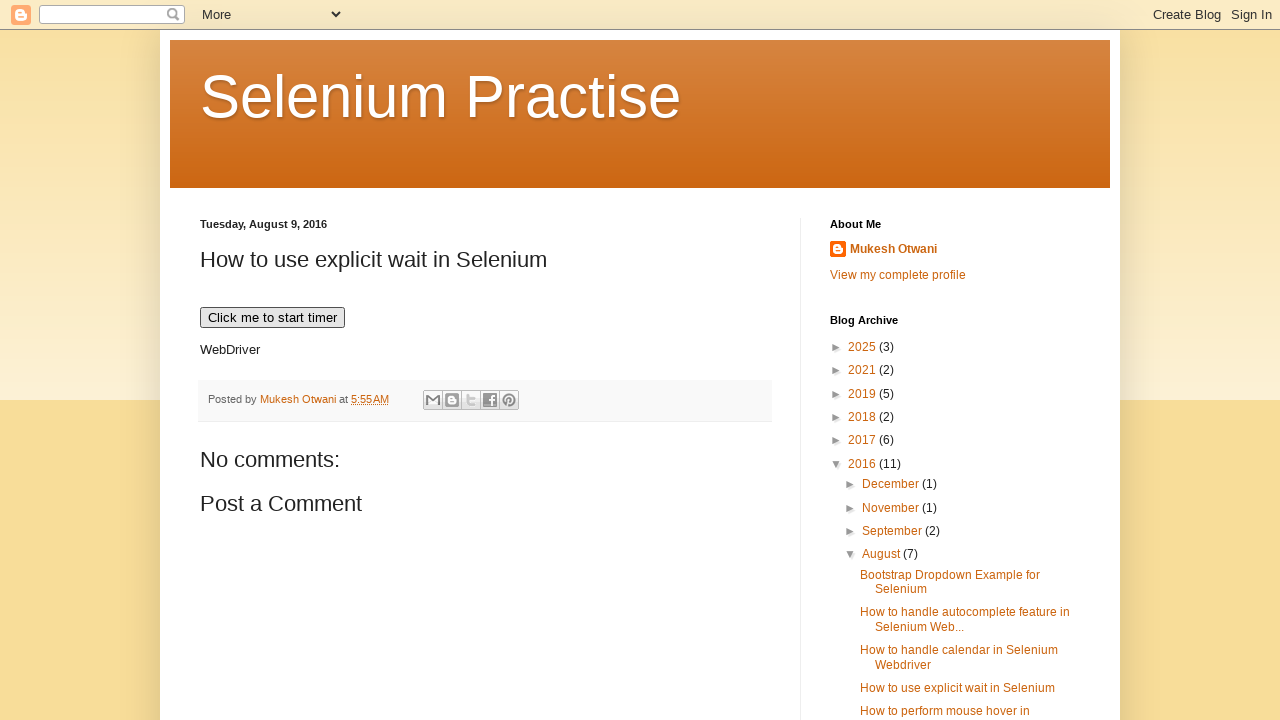